Navigates to the-internet.herokuapp.com and clicks on the "Frames" link to navigate to the Frames section, then verifies the page heading.

Starting URL: https://the-internet.herokuapp.com/

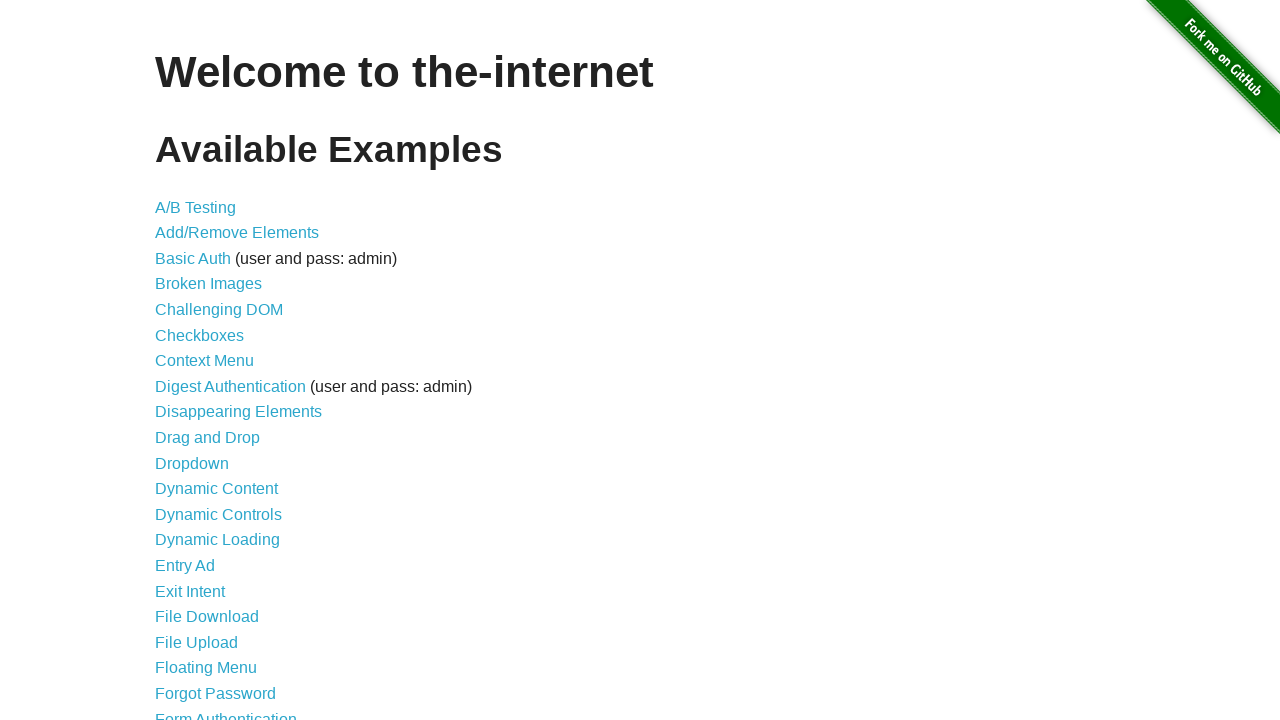

Navigated to the-internet.herokuapp.com
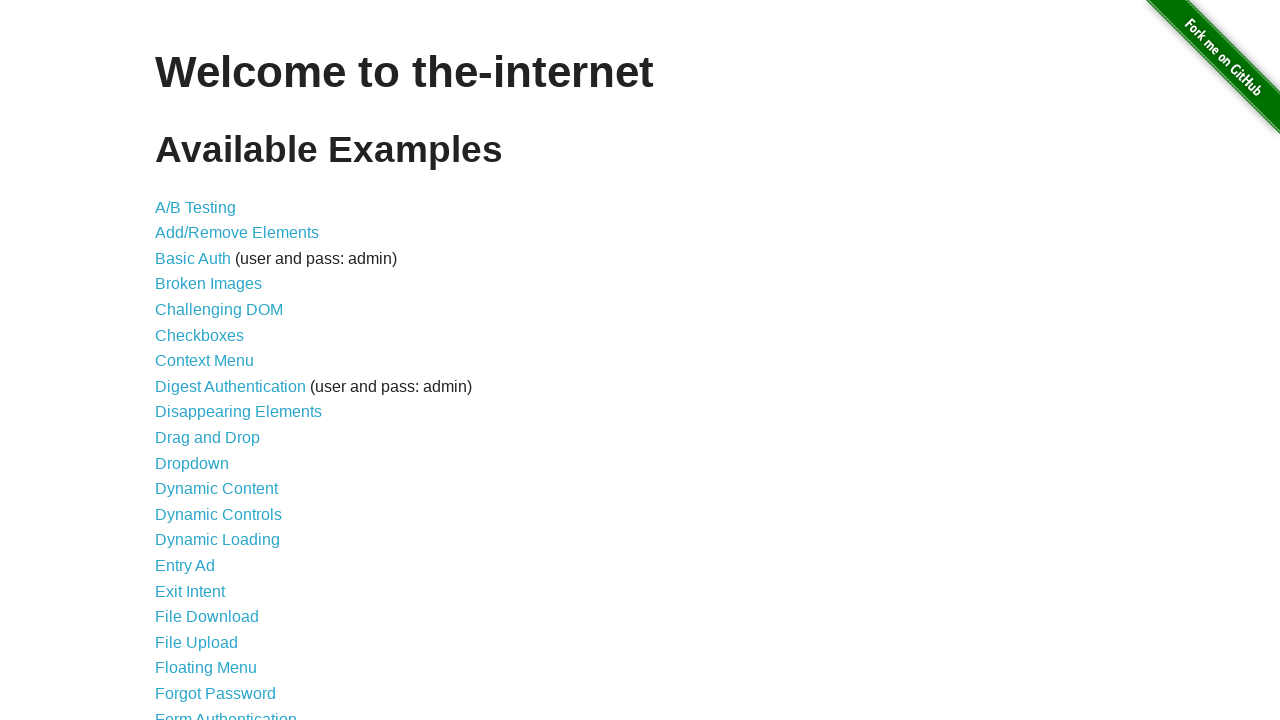

Clicked on the 'Frames' link at (182, 361) on text=Frames
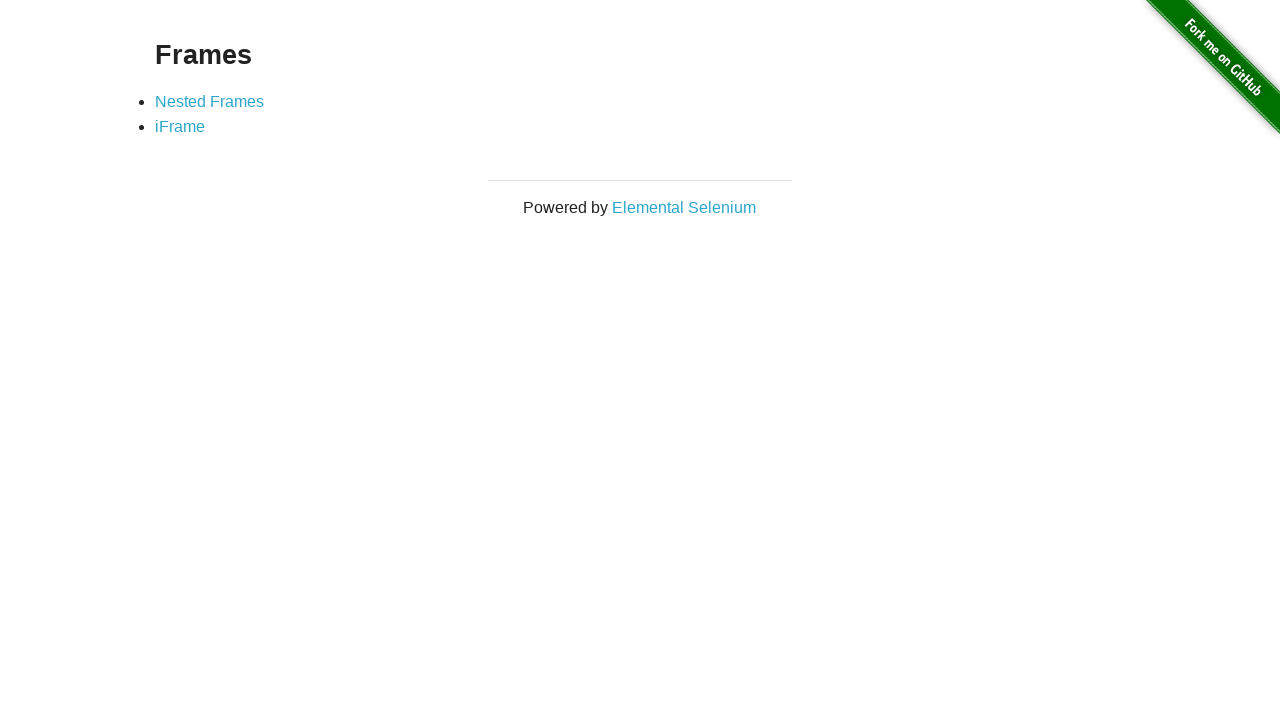

Page heading (h3) loaded
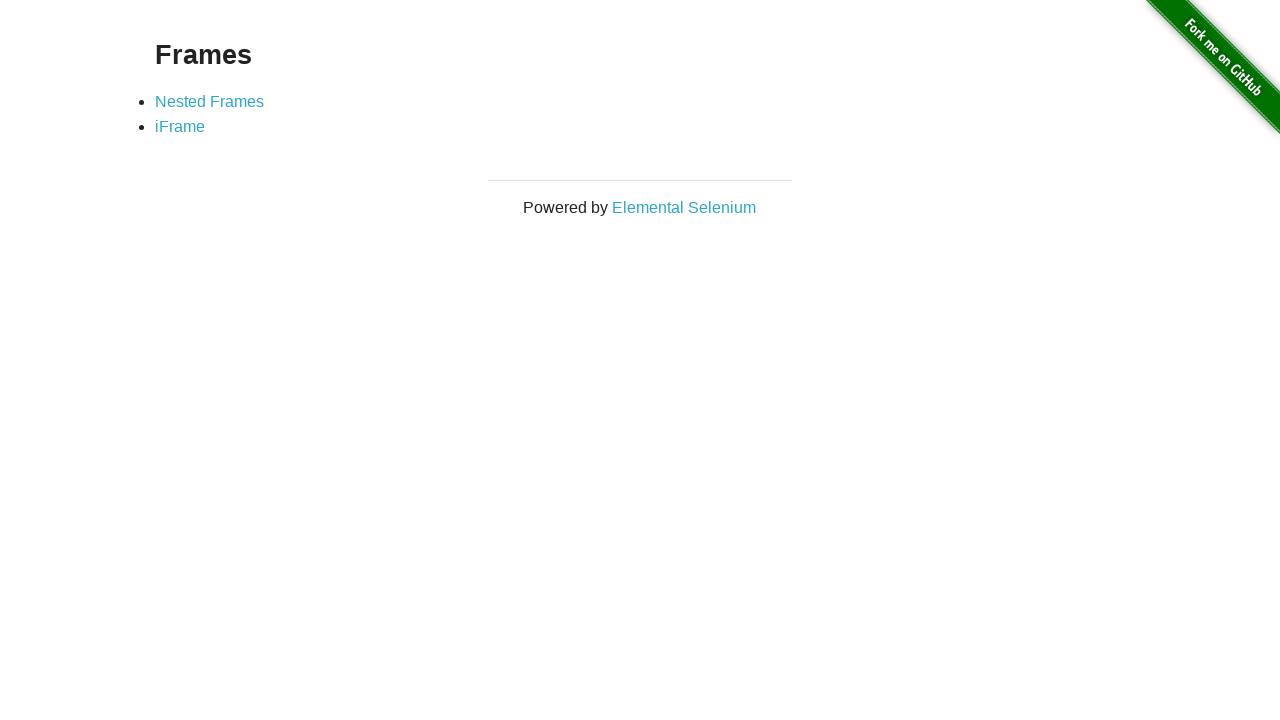

Retrieved page heading text: 'Frames'
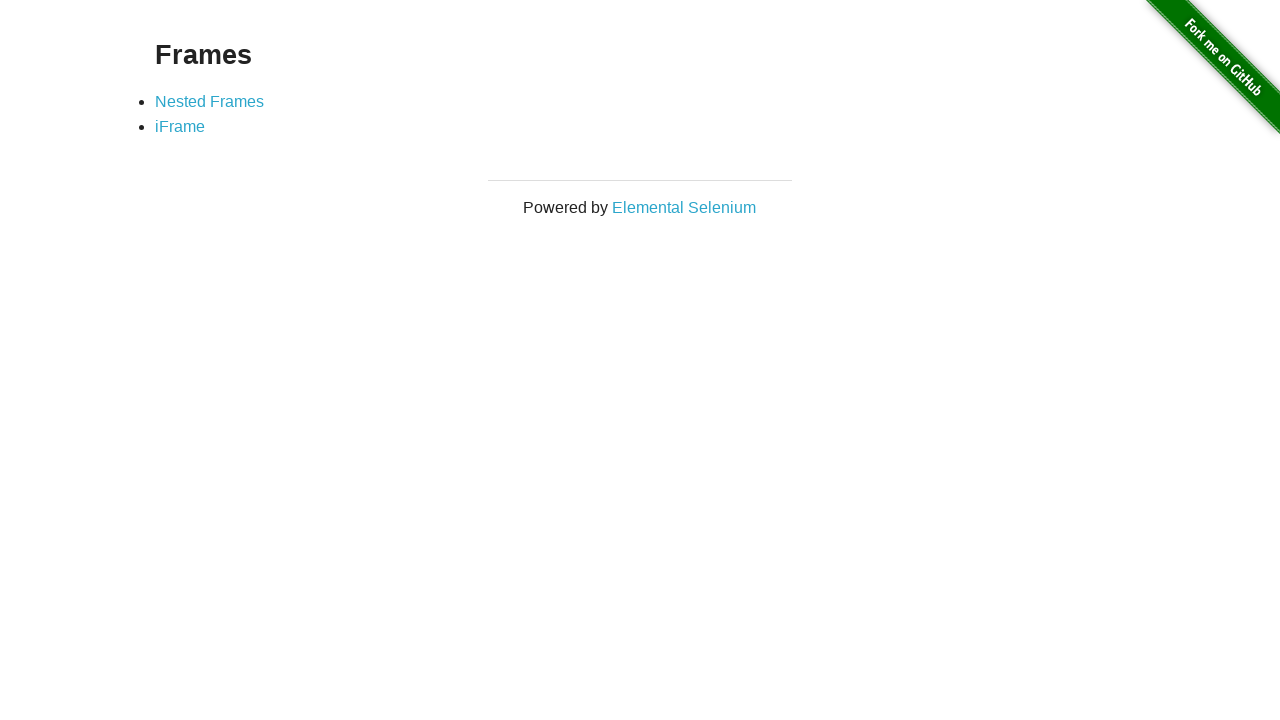

Printed page heading to console
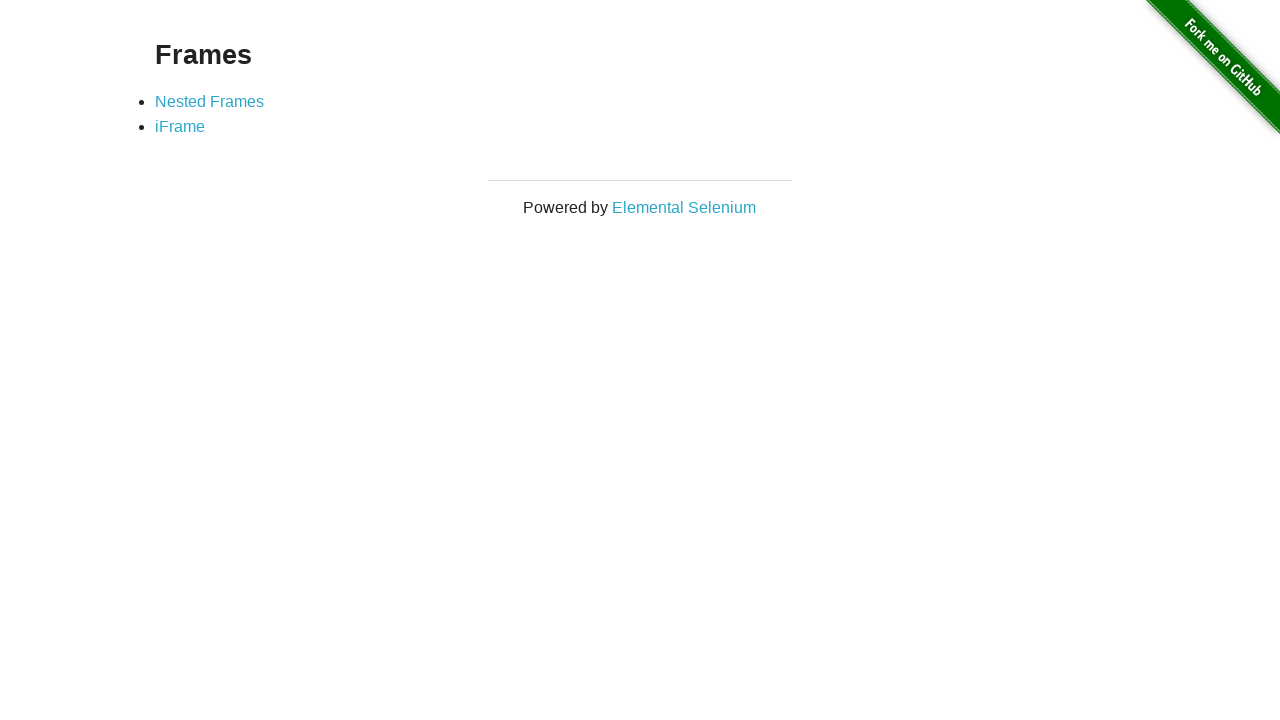

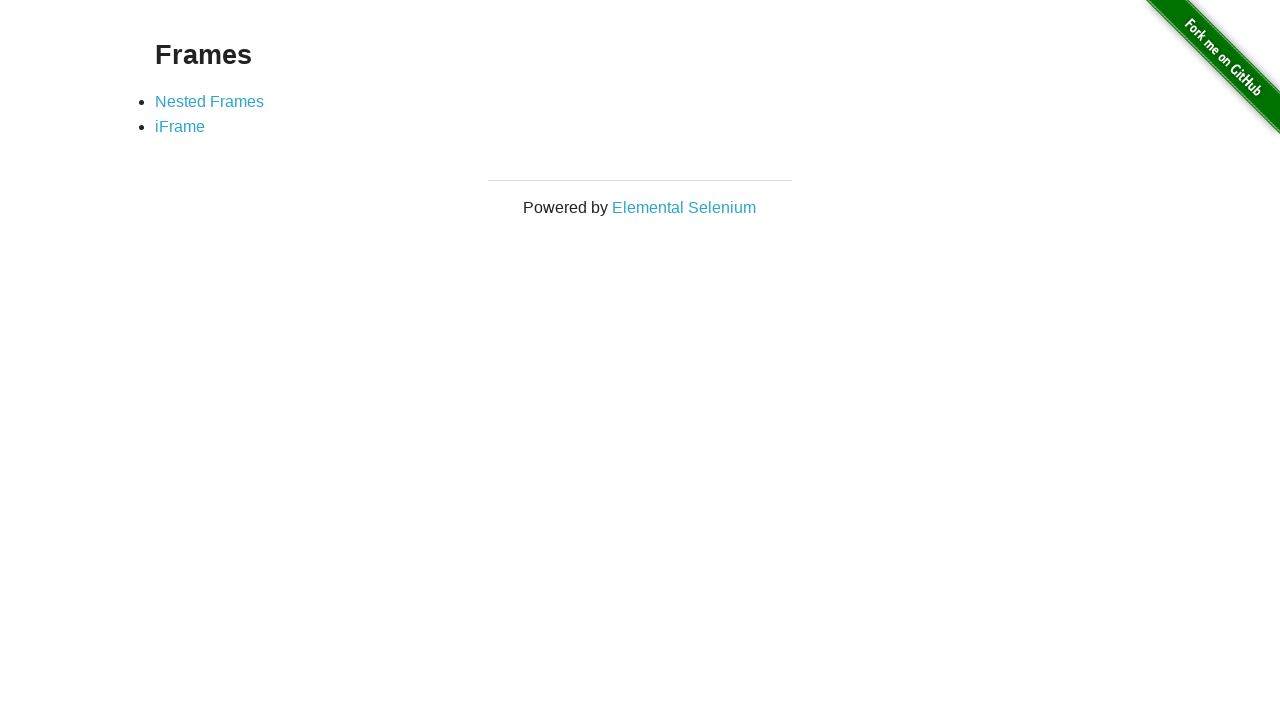